Tests working with complex objects by clicking a button to create a user and extracting user data through page.evaluate() as an object.

Starting URL: https://osstep.github.io/evaluate

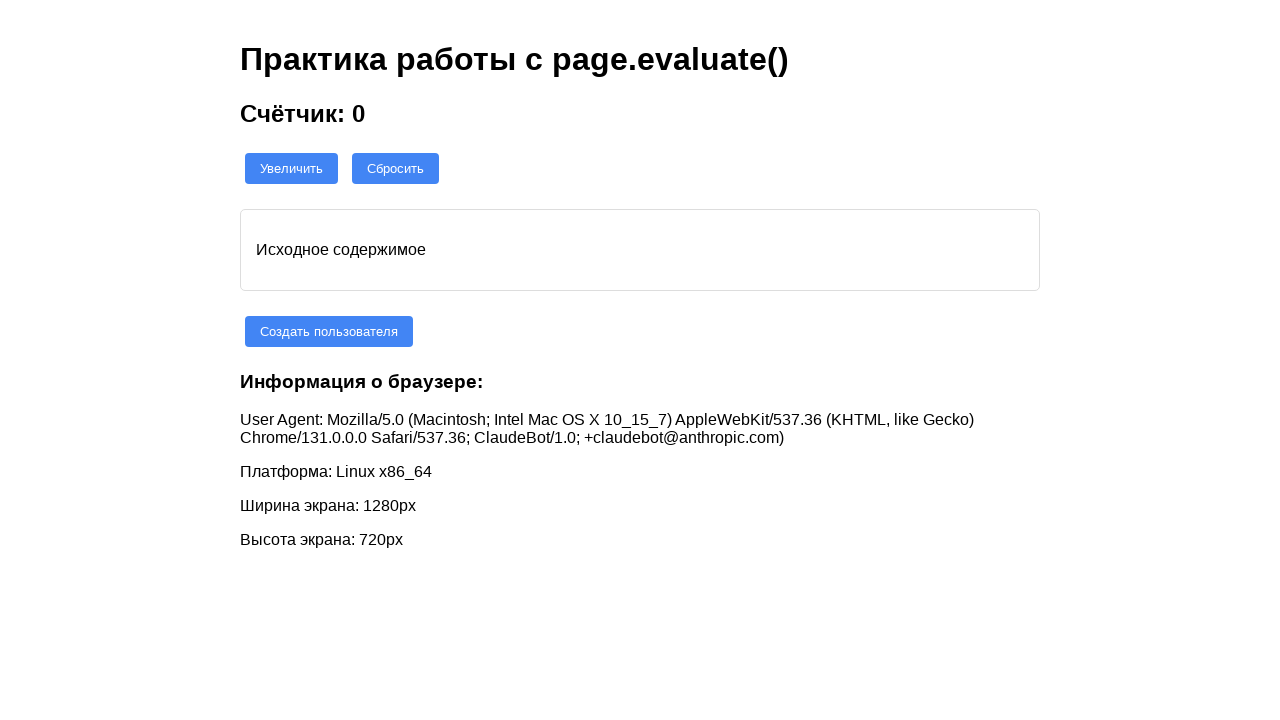

Clicked button to create user at (329, 331) on #create-user
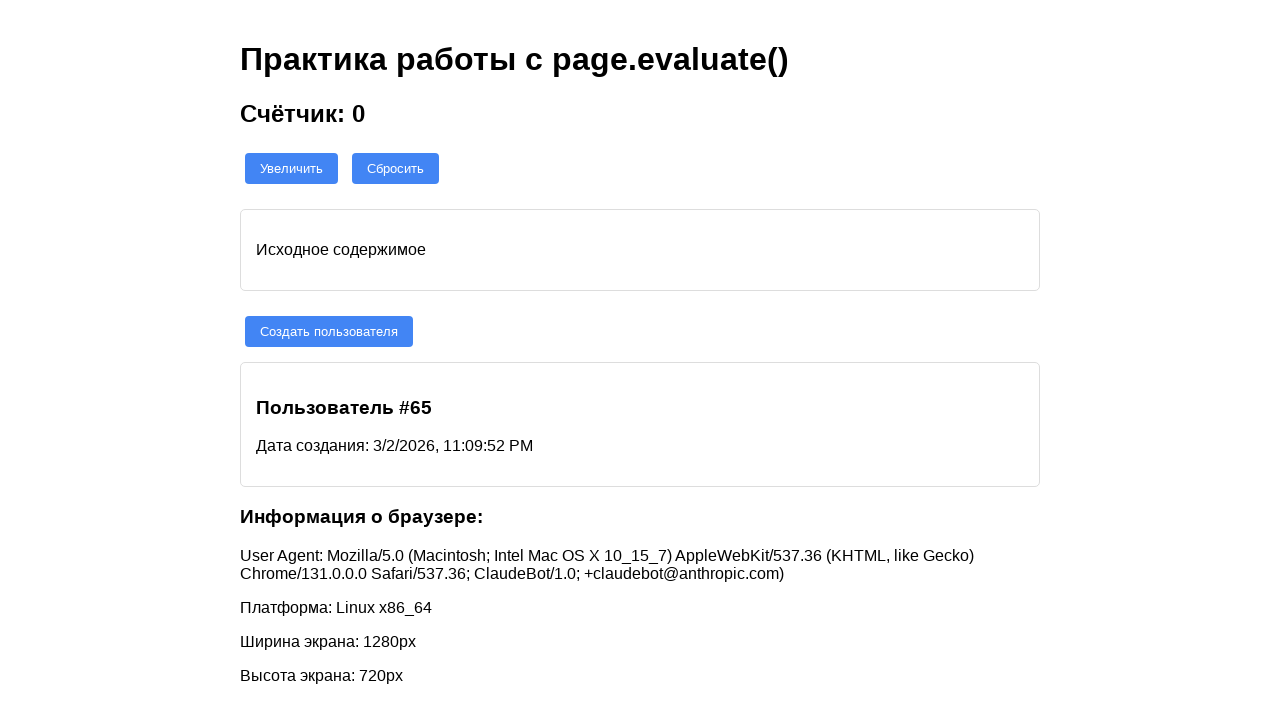

User card appeared on page
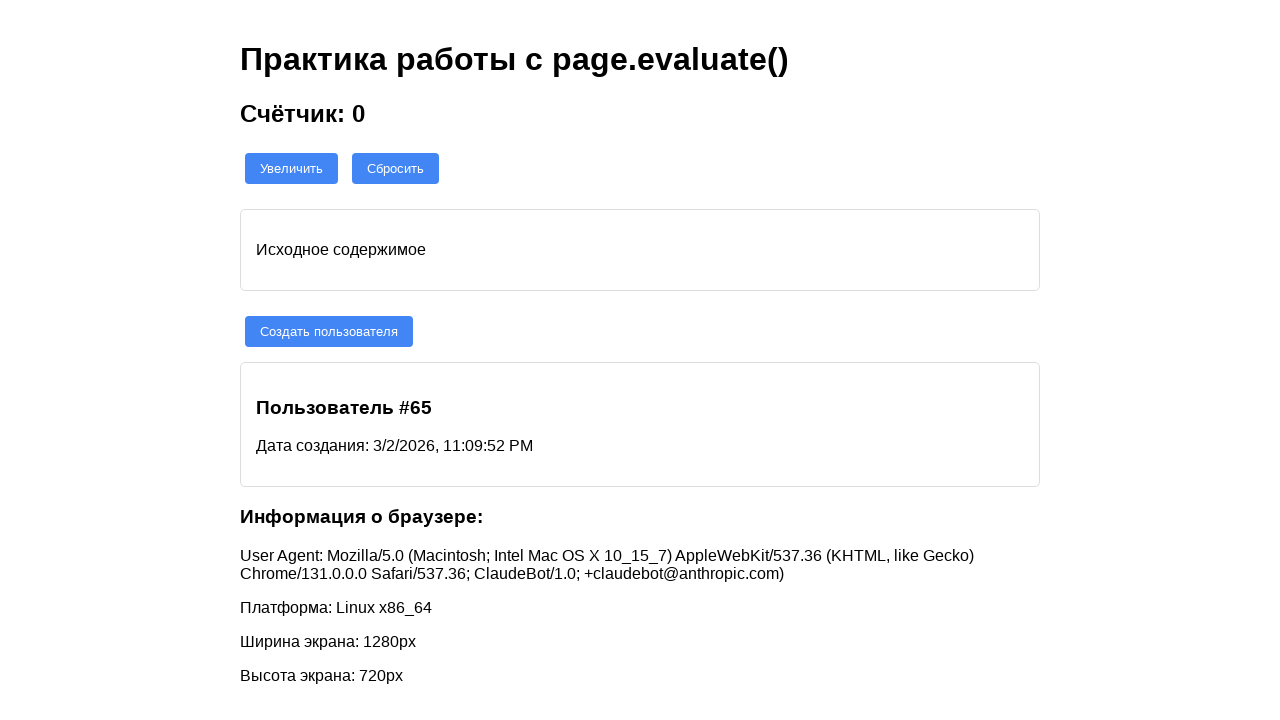

Extracted user data as complex object using page.evaluate()
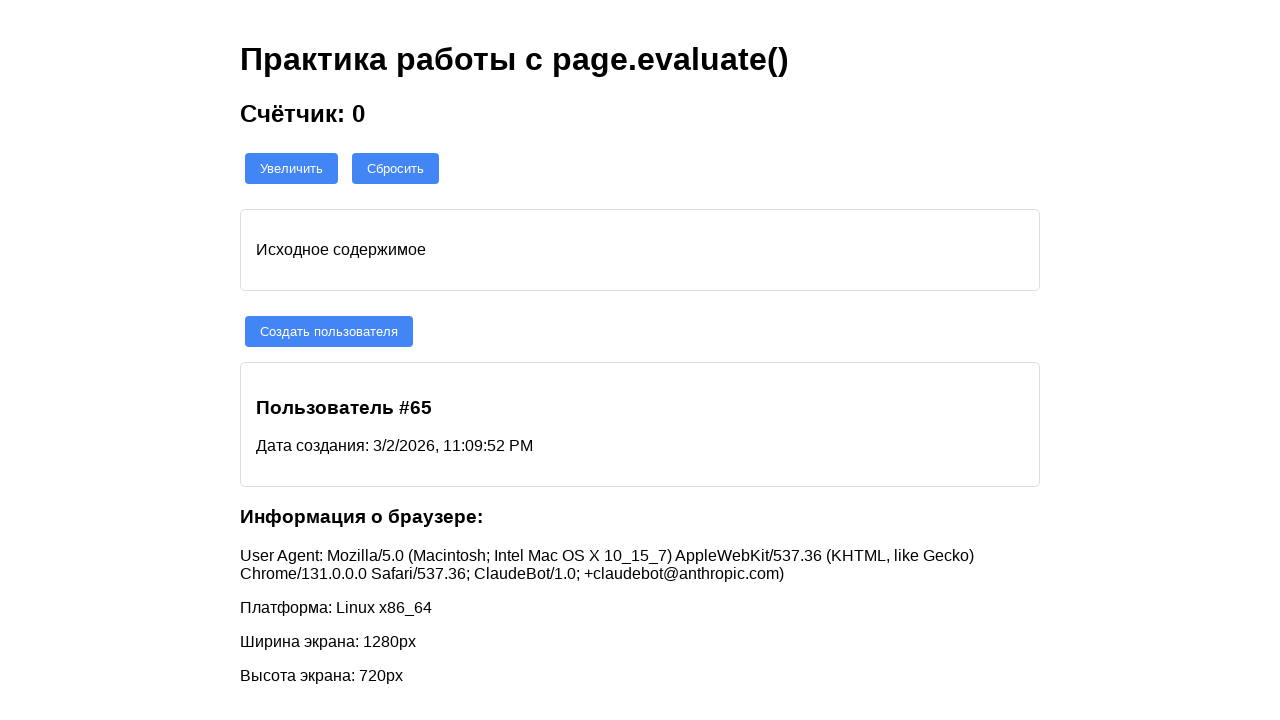

Verified user data is not None
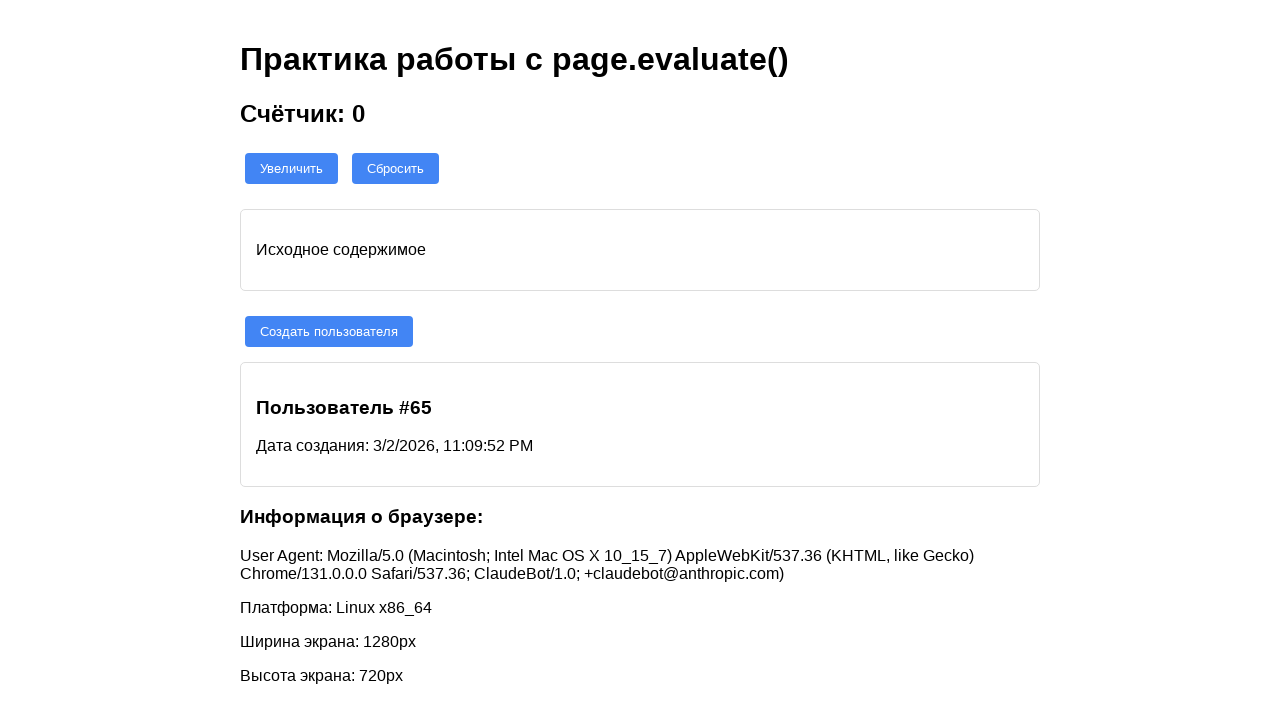

Verified title contains 'Пользователь #'
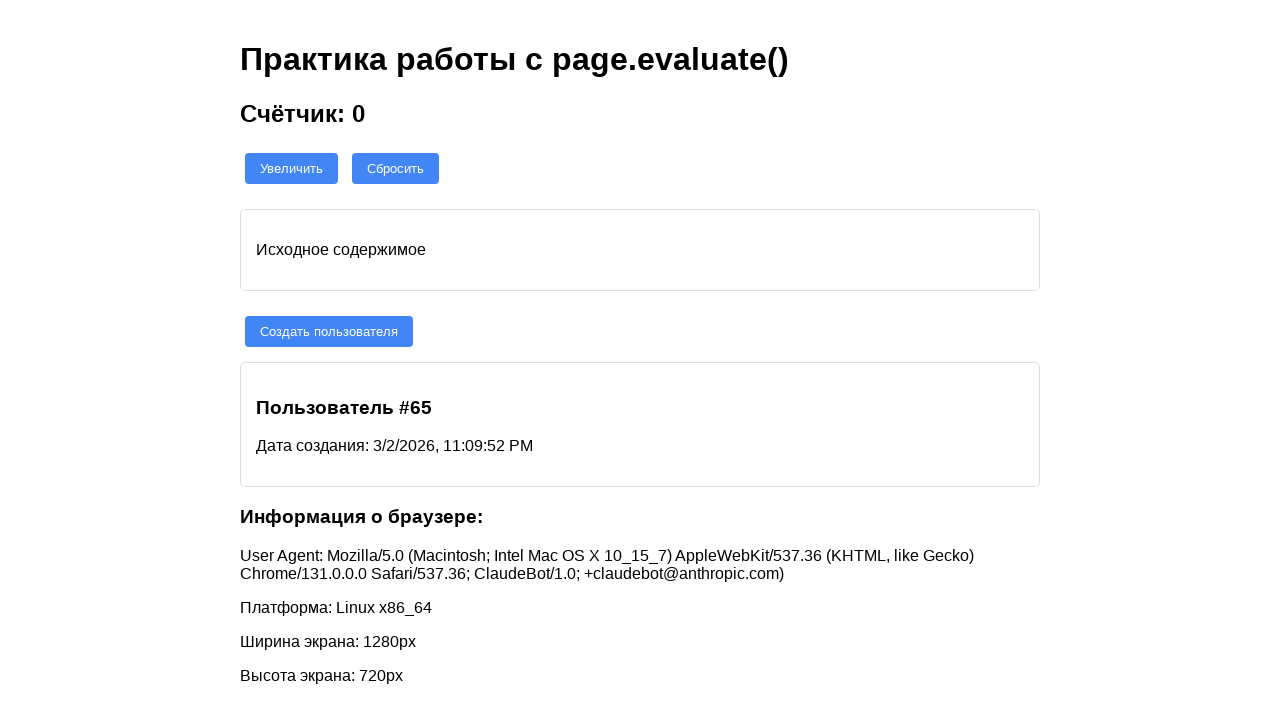

Verified date contains 'Дата создания:'
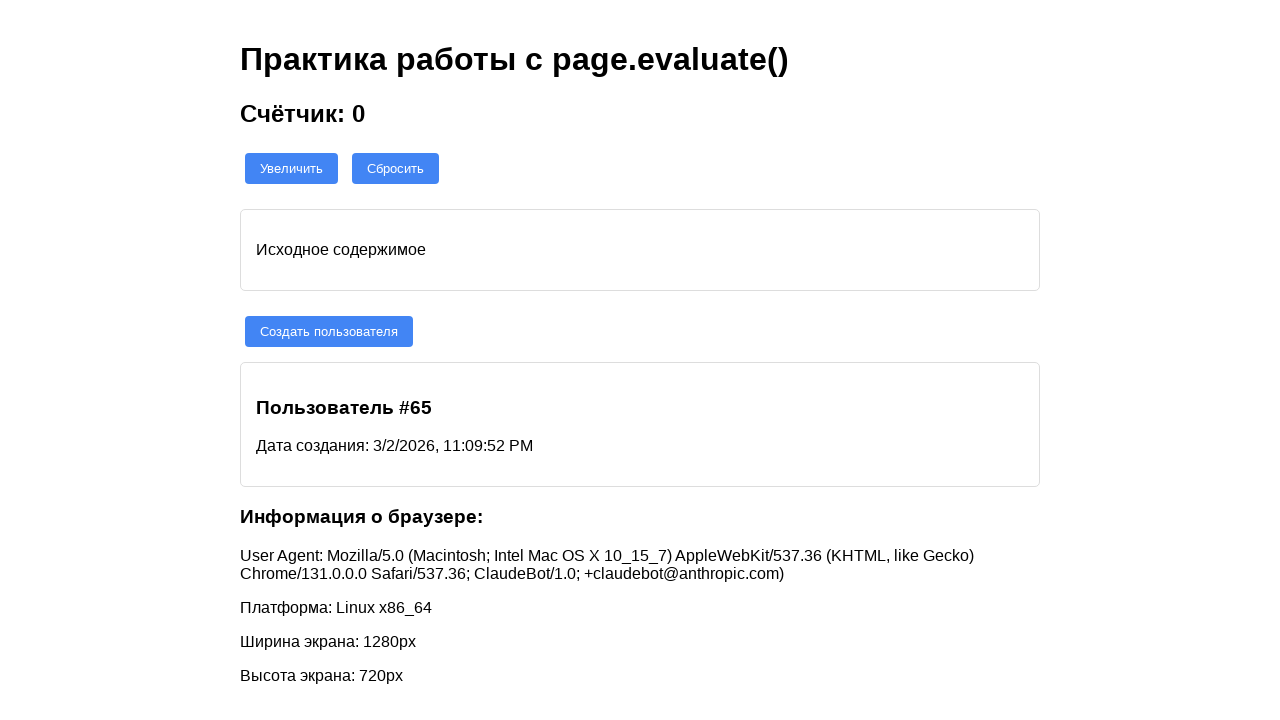

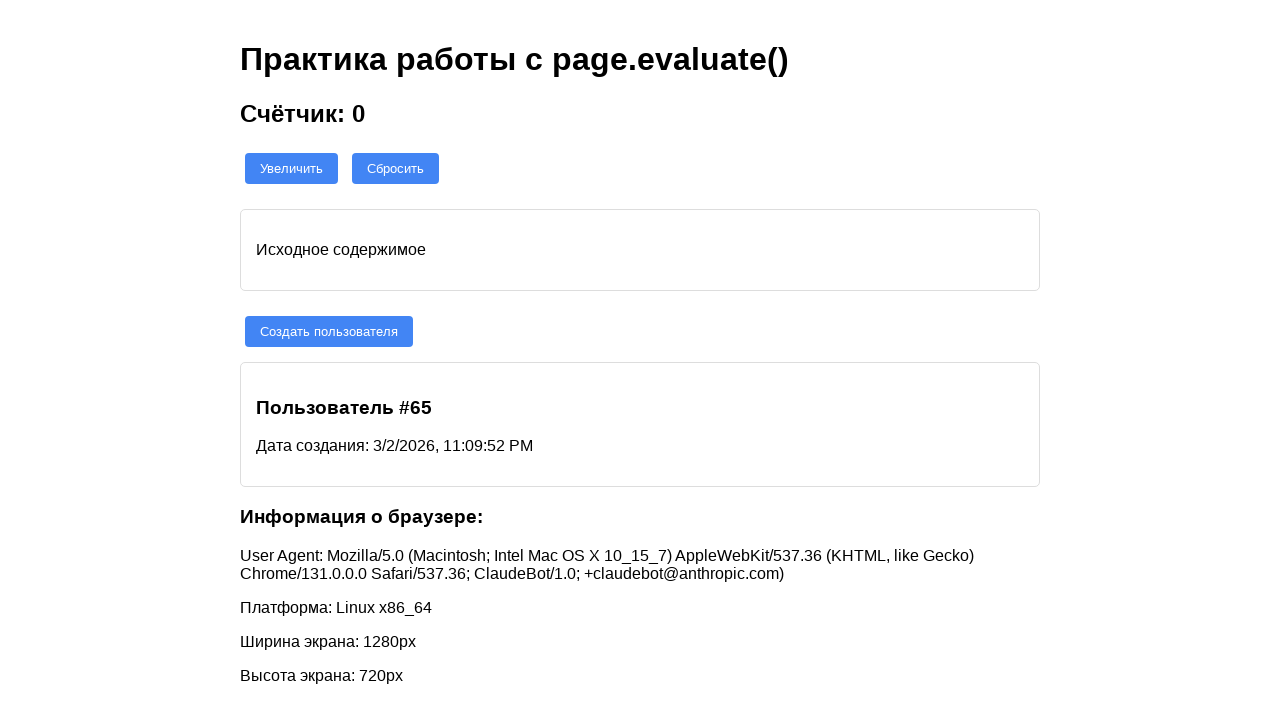